Navigates to the Tamnachuk category from the top menu

Starting URL: https://mall.ejeju.net/main/index.do

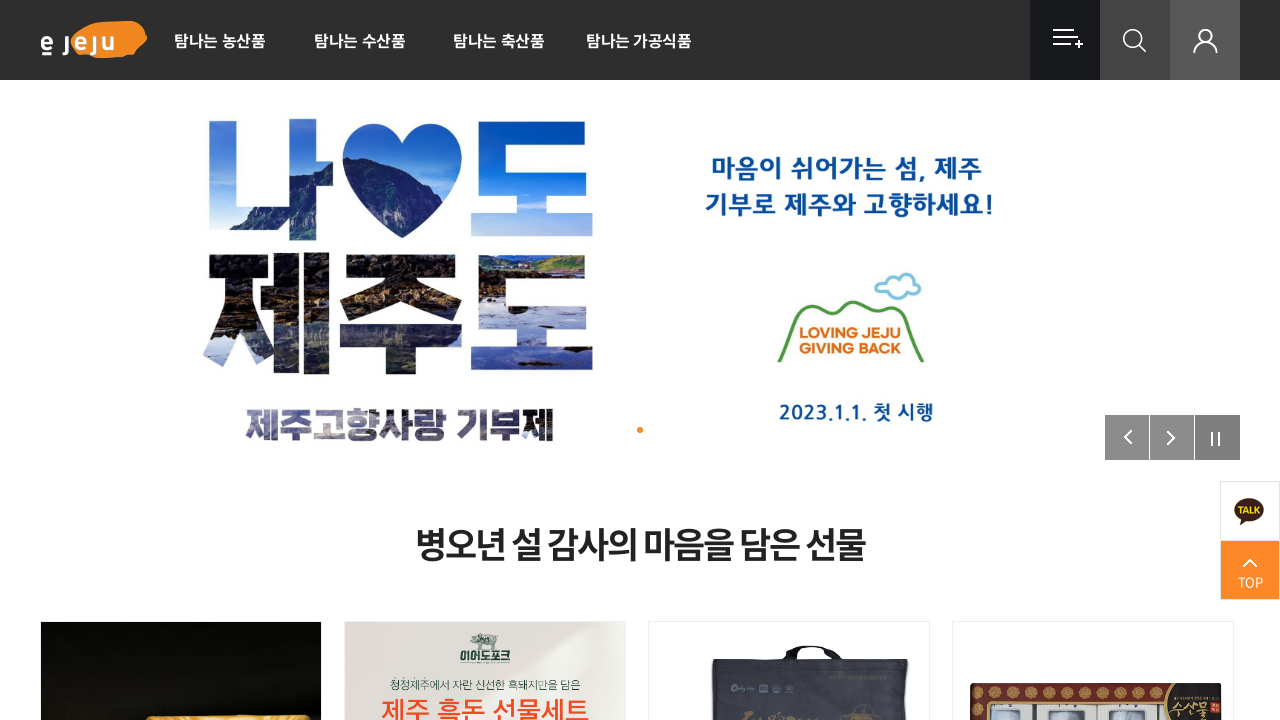

Clicked on Tamnachuk category from top menu at (638, 40) on xpath=//*[@id="gnb"]/ul[2]/li[1]/ul/li[4]/a
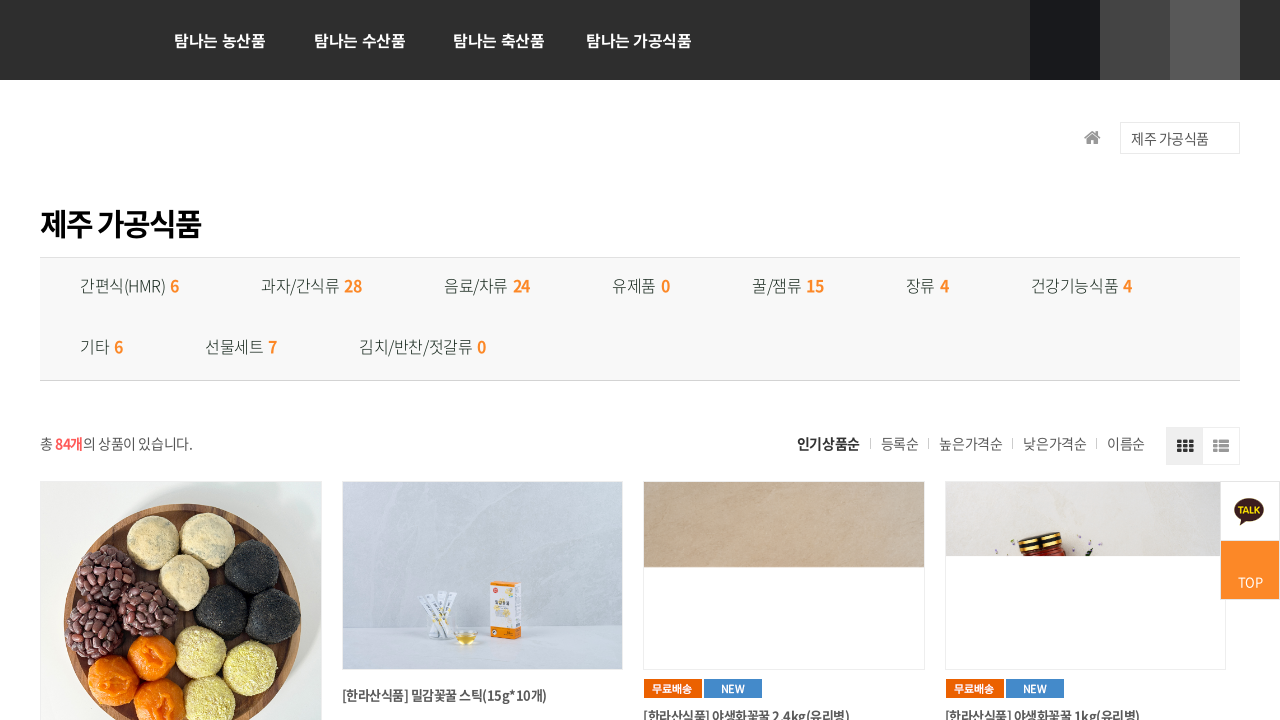

Waited for page to load (3000ms)
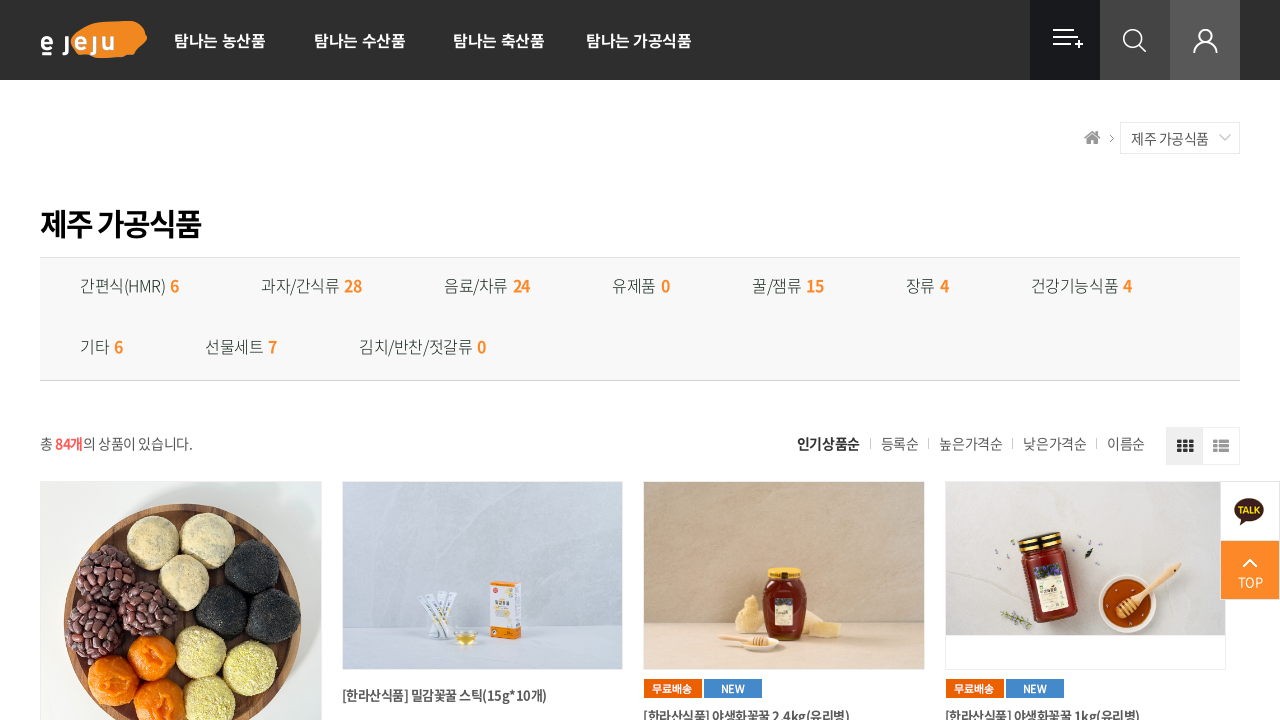

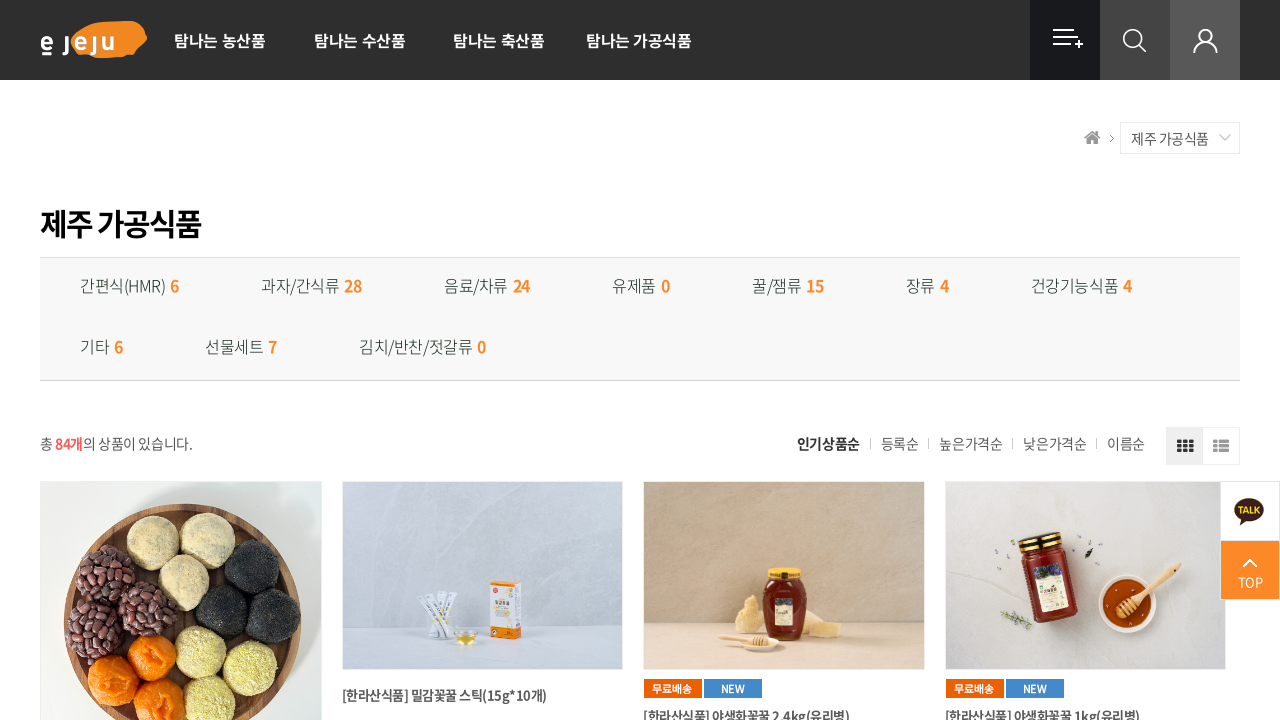